Demonstrates drag and drop by offset coordinates from source element to target position

Starting URL: https://crossbrowsertesting.github.io/drag-and-drop

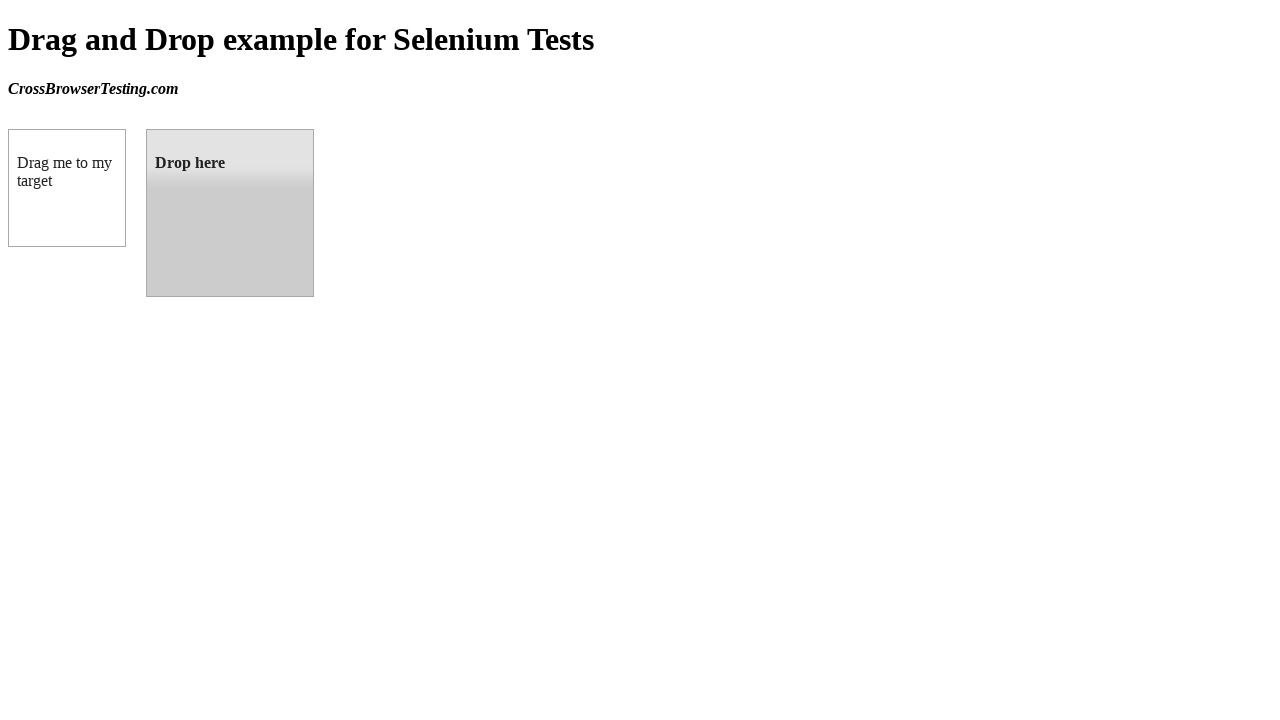

Navigated to drag and drop test page
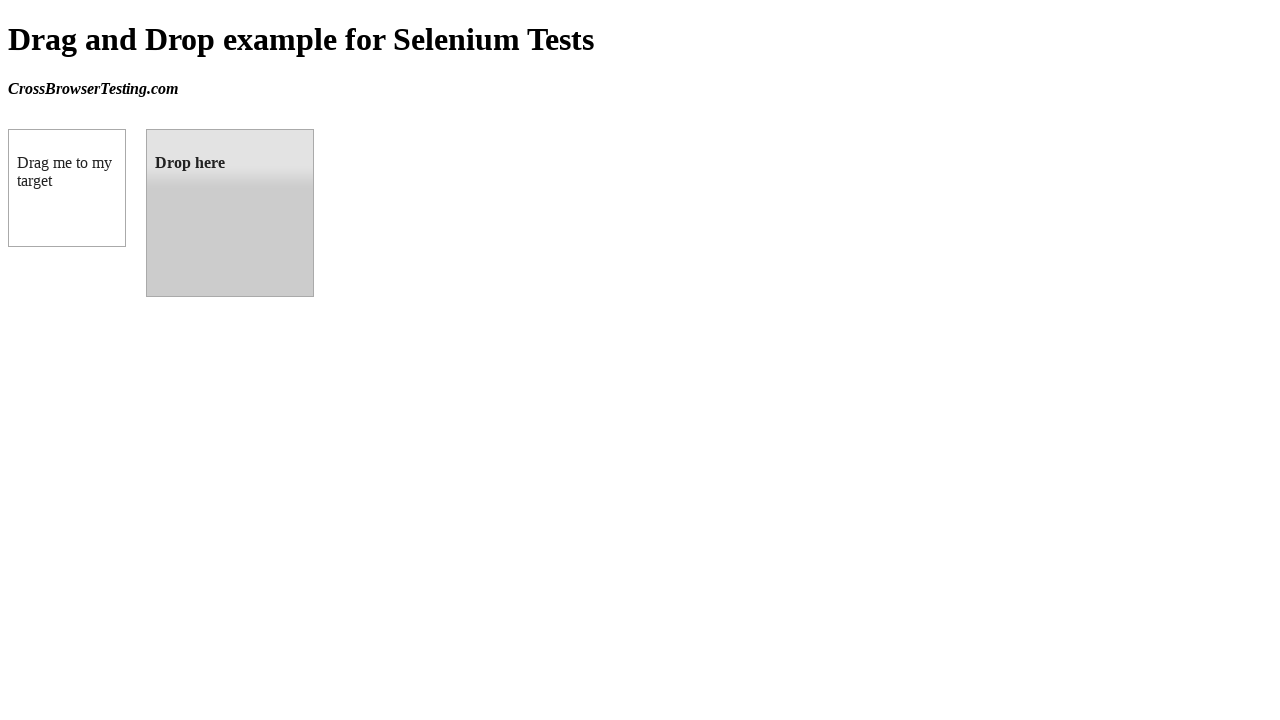

Located source draggable element
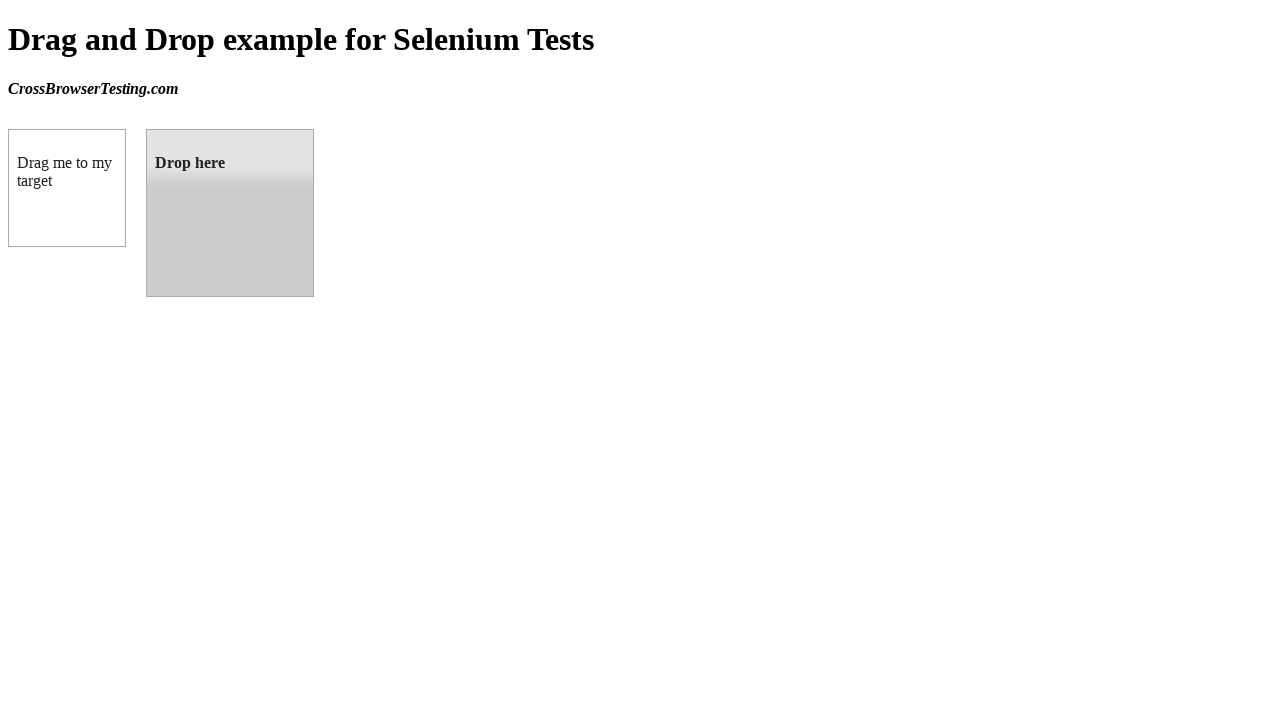

Located target droppable element
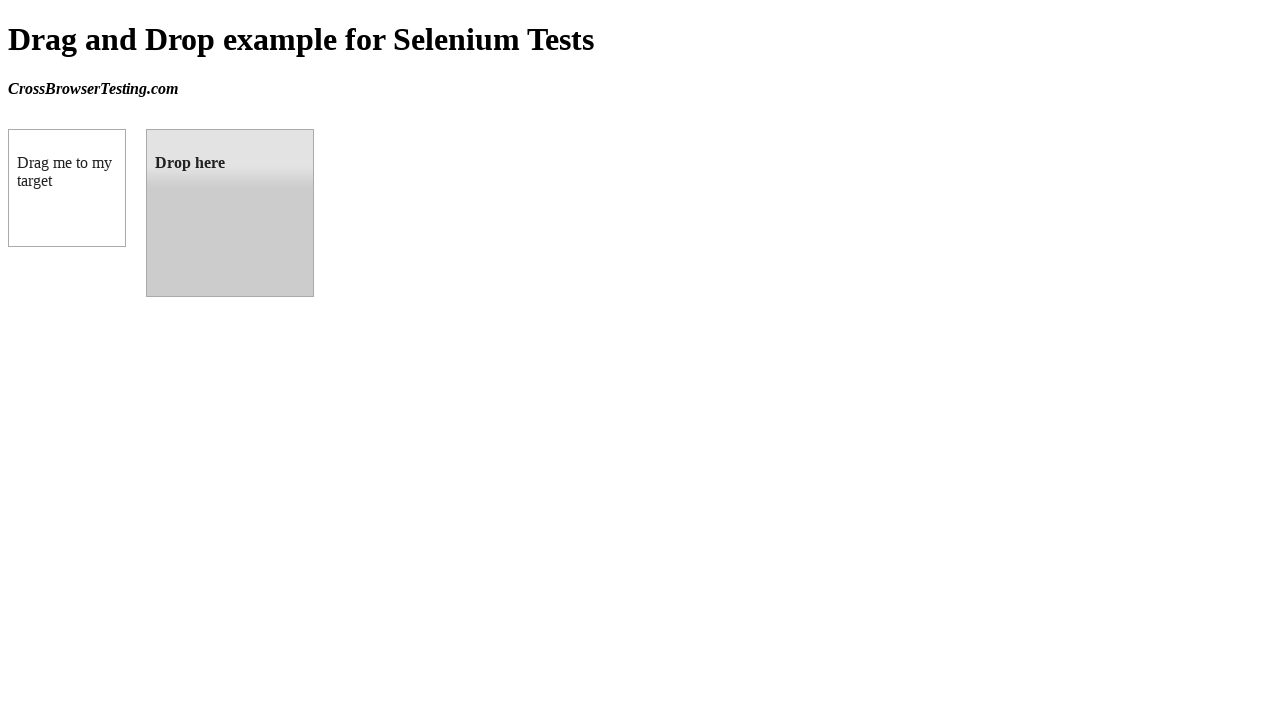

Retrieved bounding box coordinates of target element
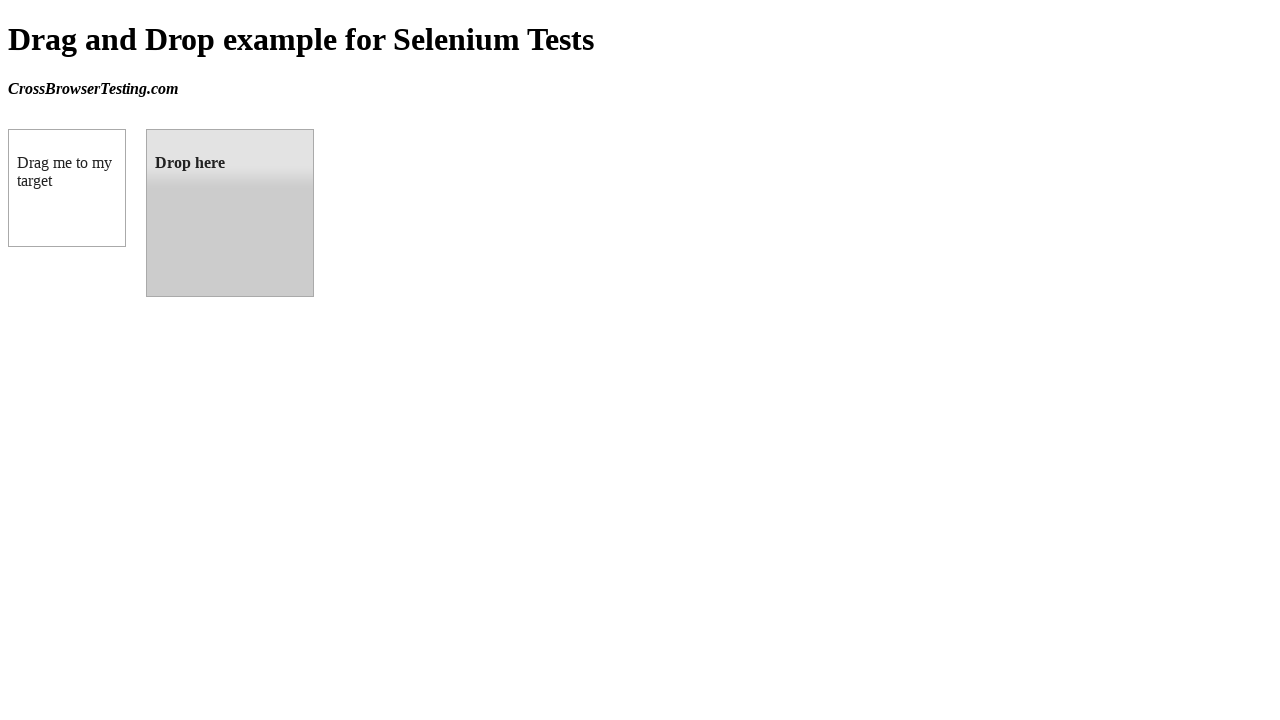

Dragged source element to target element position at (230, 213)
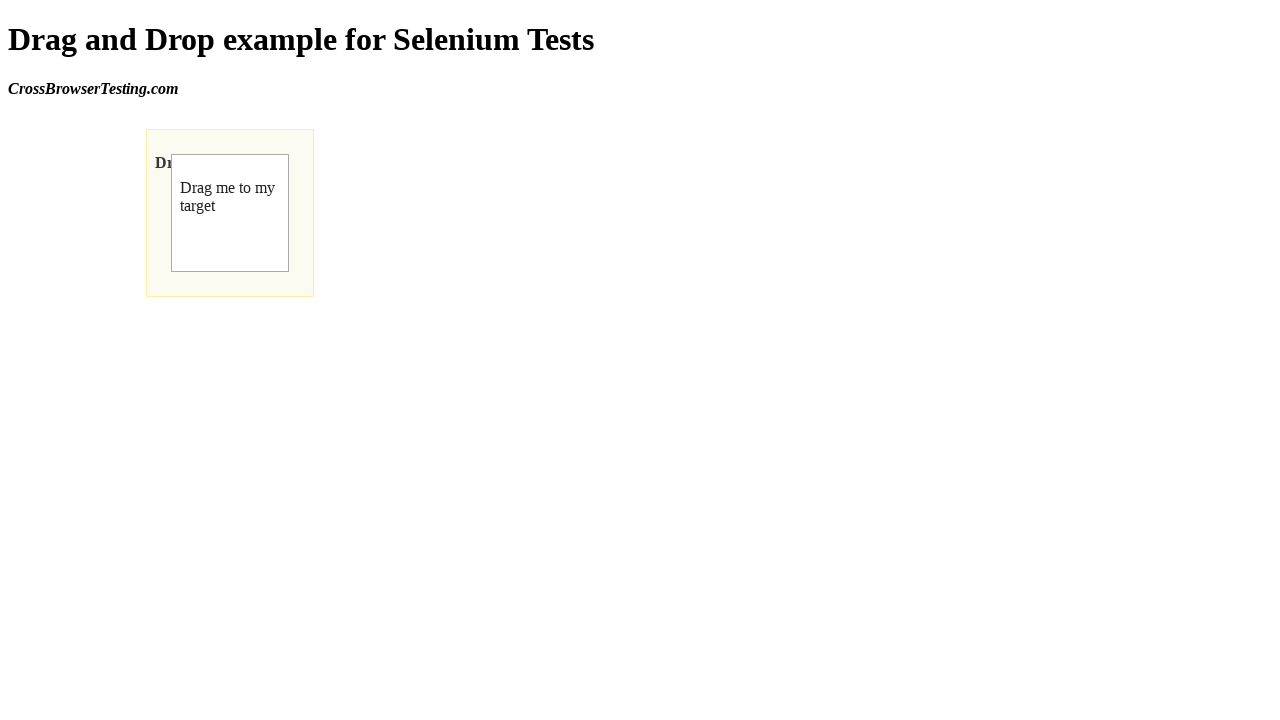

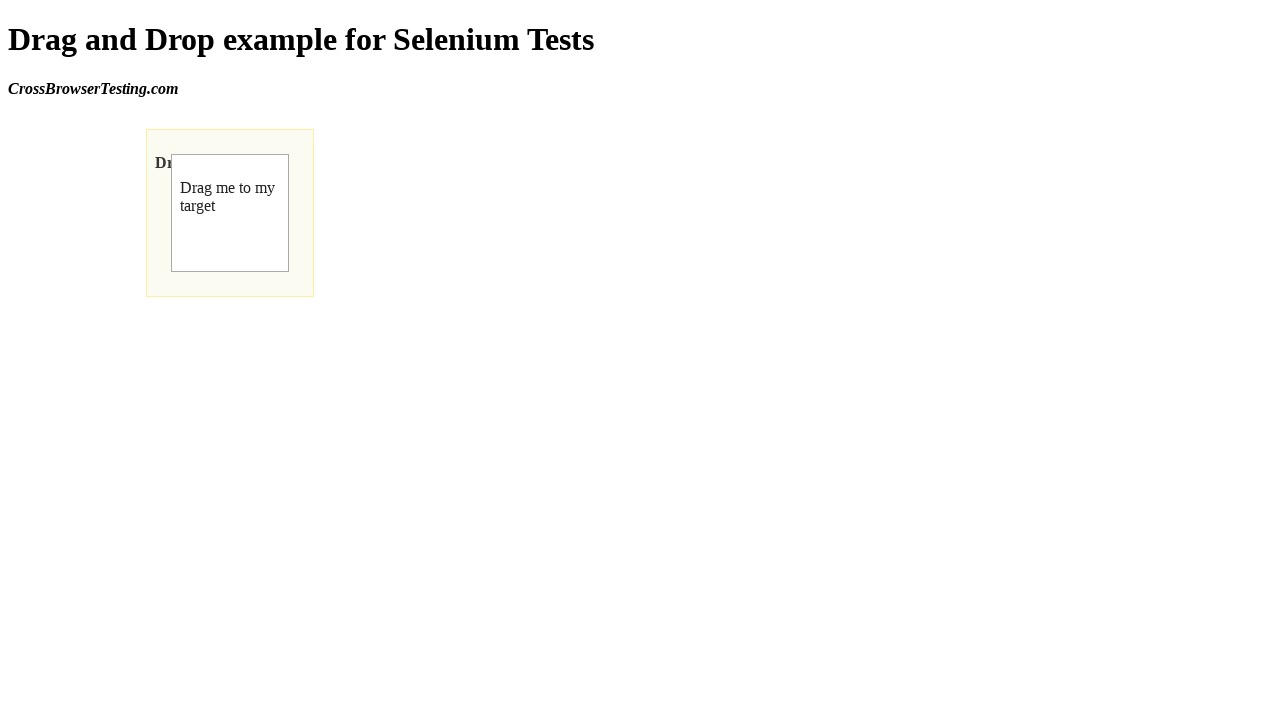